Navigates to GitHub homepage, then navigates to Chrome WebDriver downloads page, demonstrating basic page navigation between two websites.

Starting URL: https://github.com/

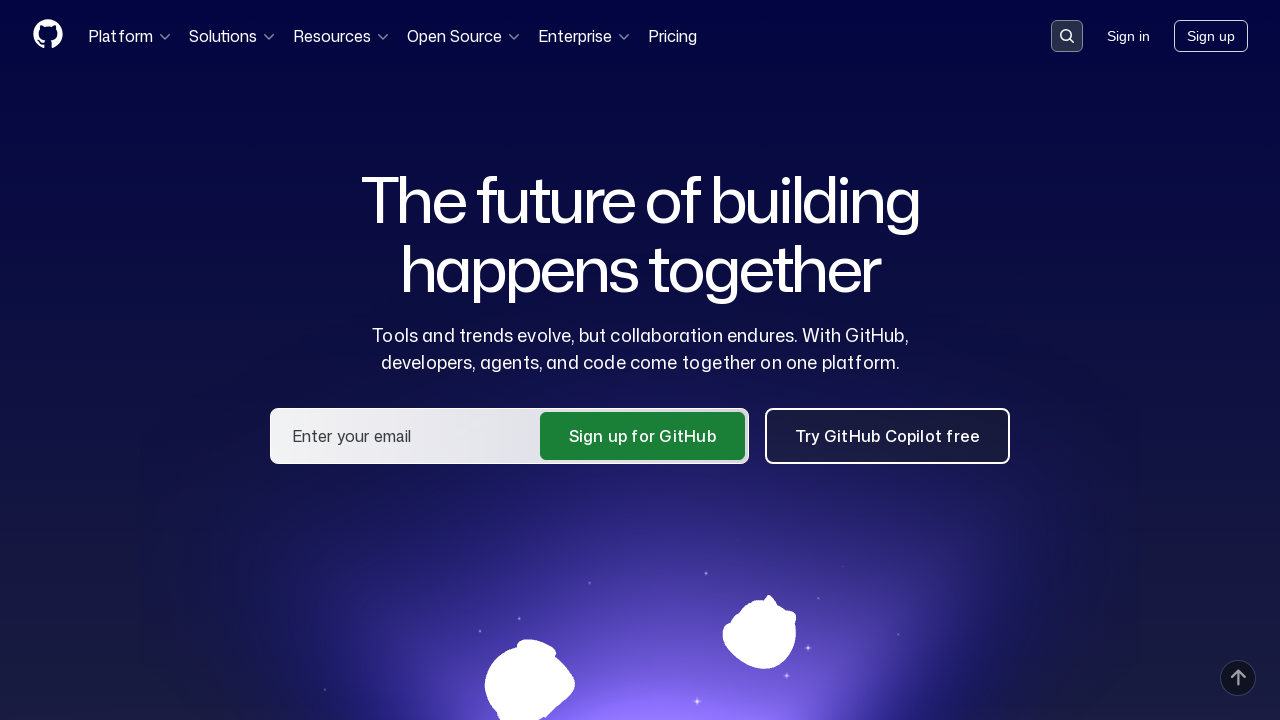

GitHub homepage loaded (domcontentloaded)
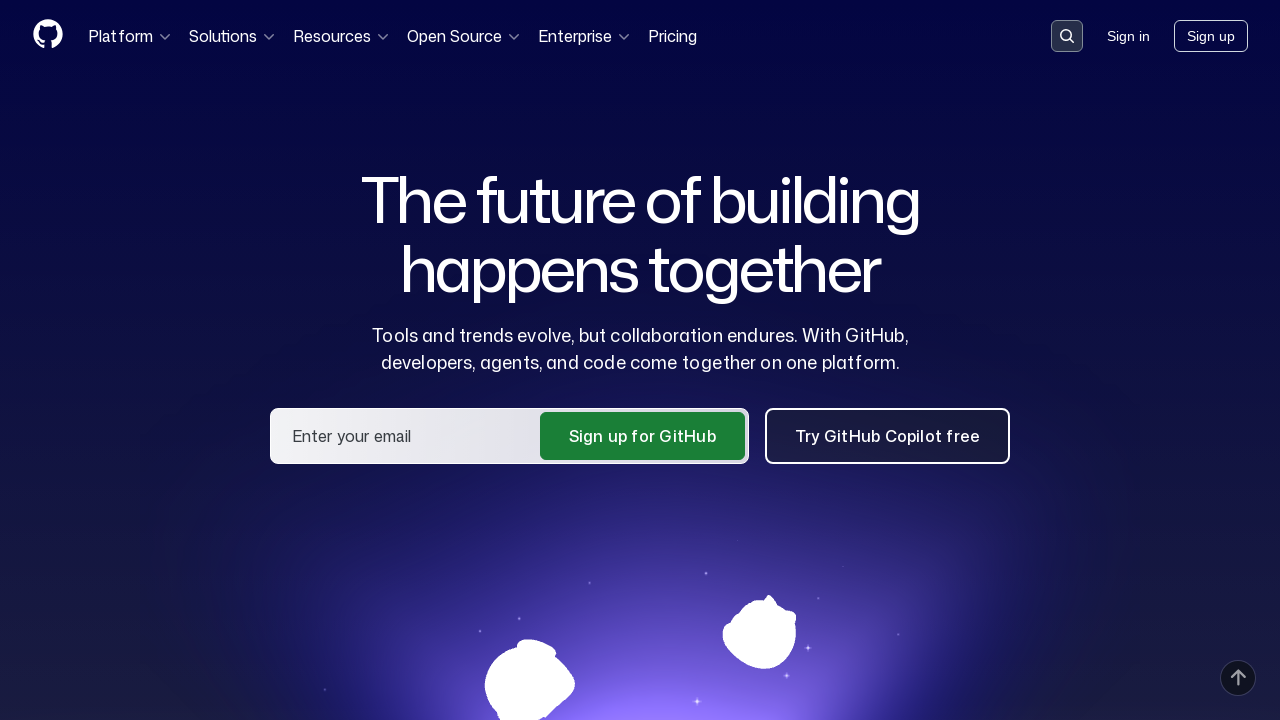

Navigated to Chrome WebDriver downloads page
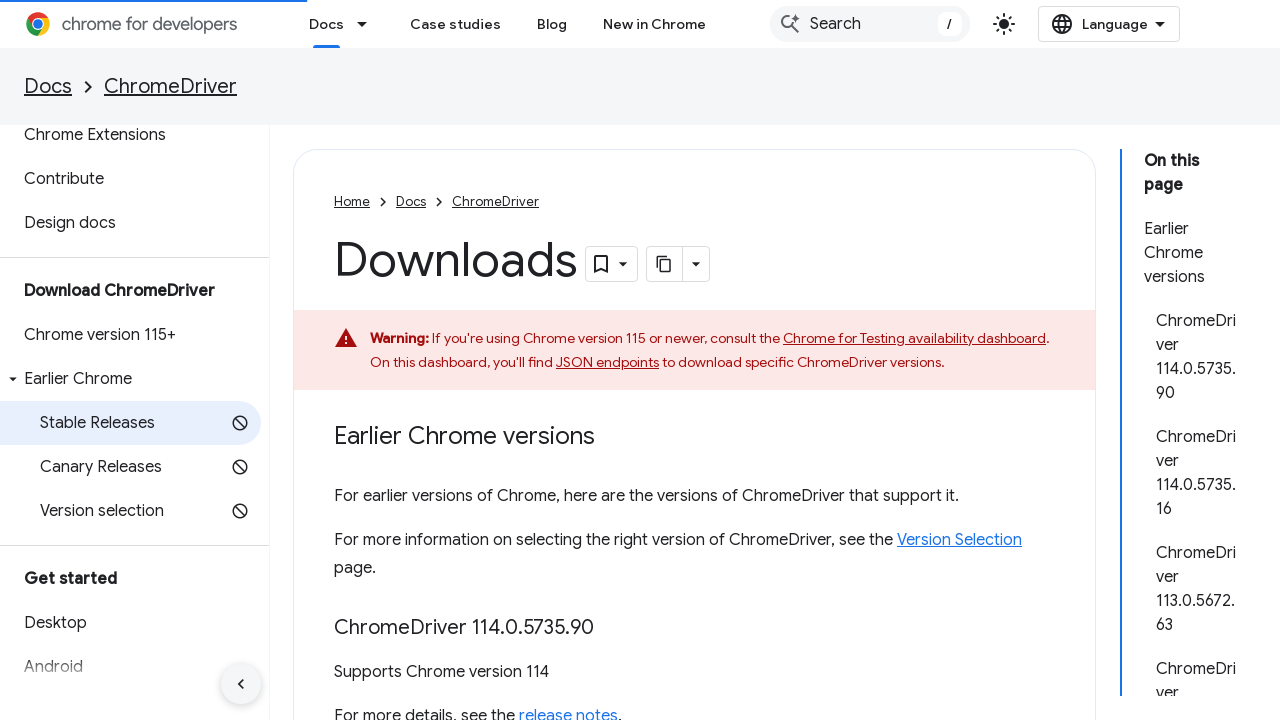

ChromeDriver downloads page loaded (domcontentloaded)
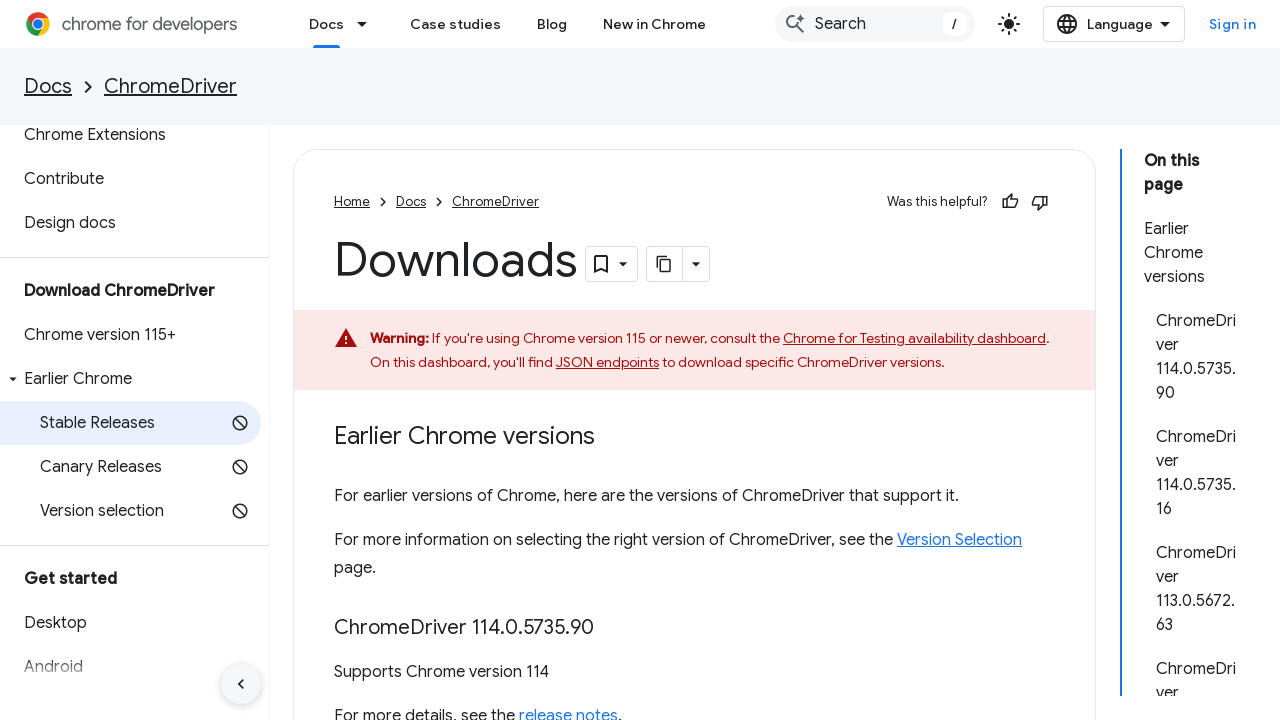

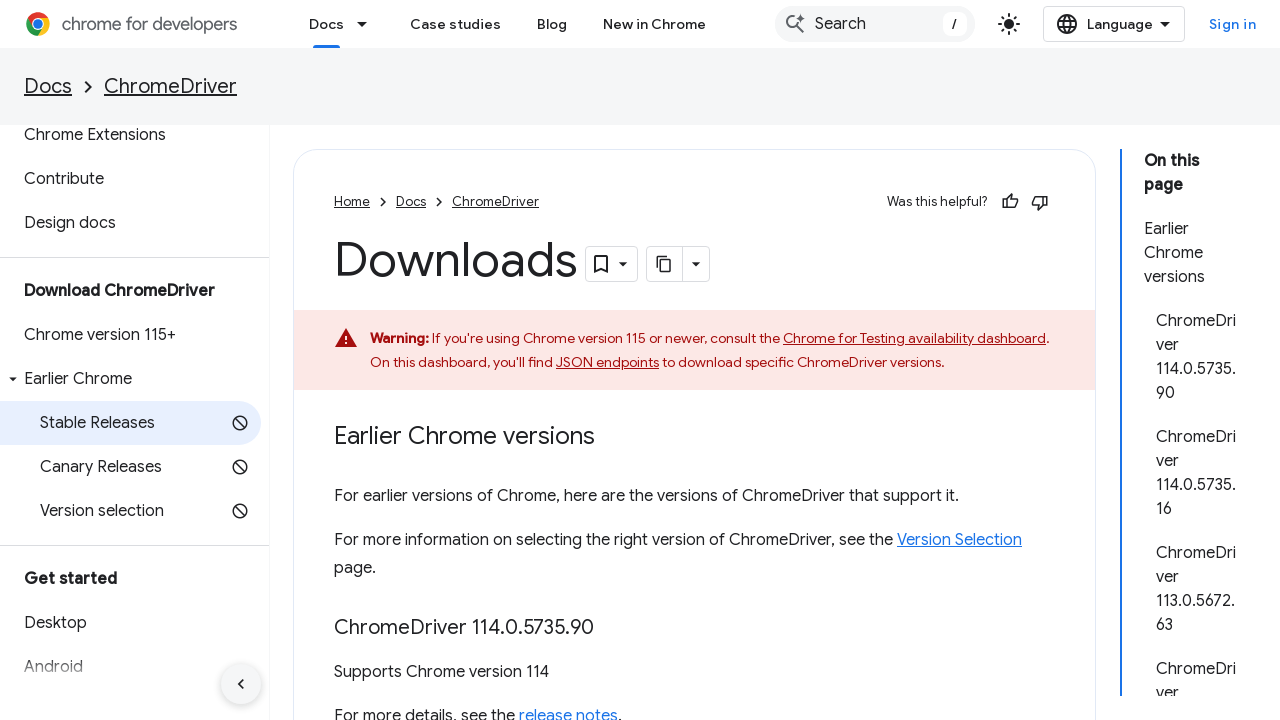